Tests Shadow DOM interaction by navigating to a practice page, scrolling to a specific element, and filling an input field inside nested shadow roots with a pizza type.

Starting URL: https://selectorshub.com/xpath-practice-page/

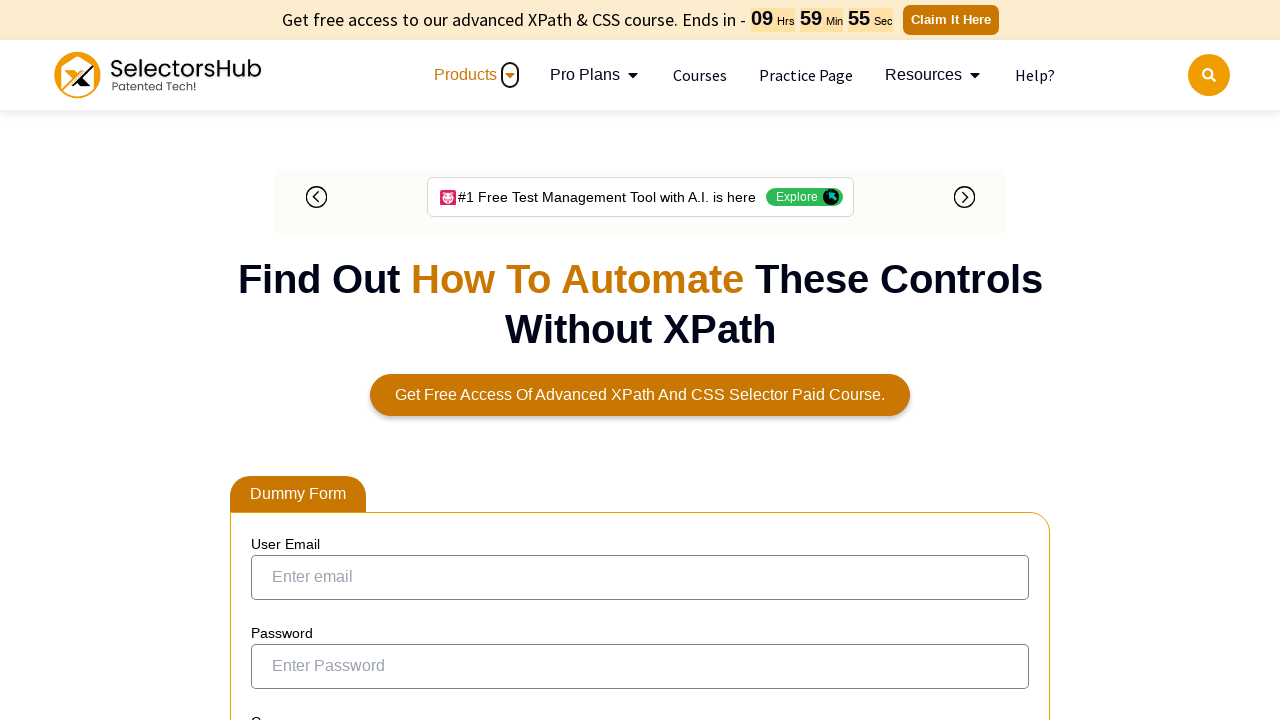

Scrolled to userName div element
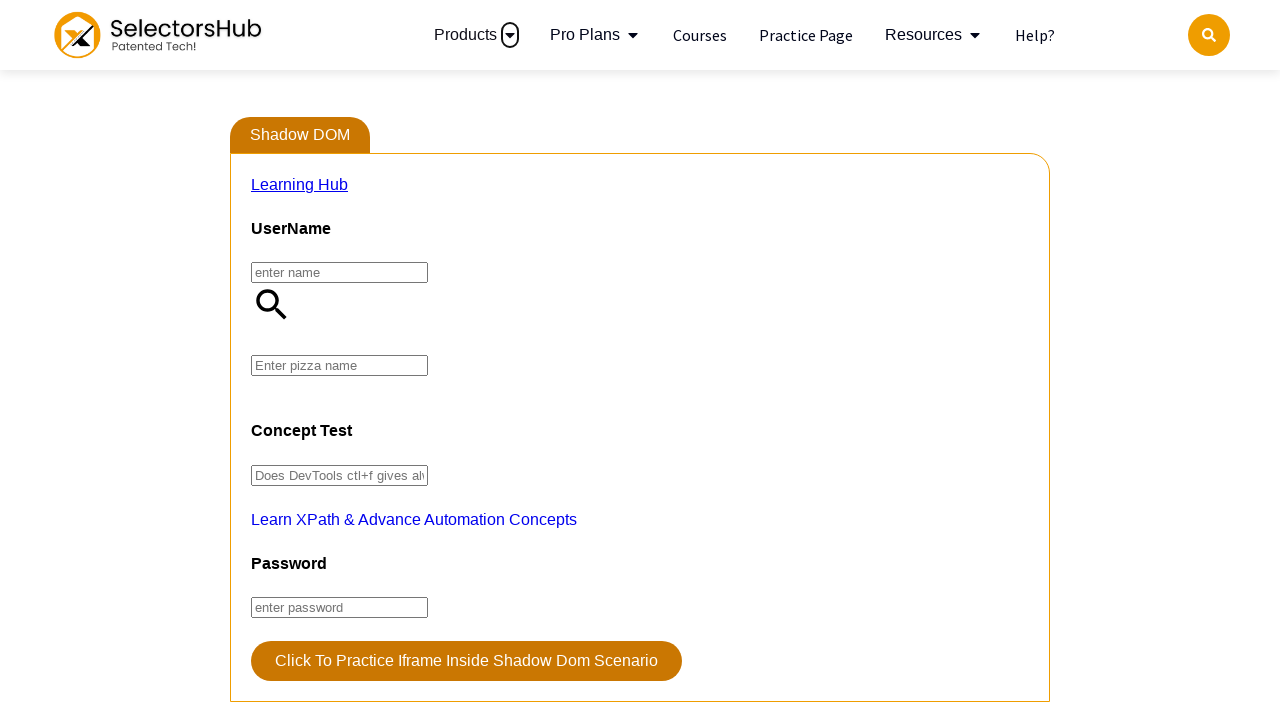

Filled pizza input field with 'farmhouse' through nested shadow roots on #userName >> #app2 >> #pizza
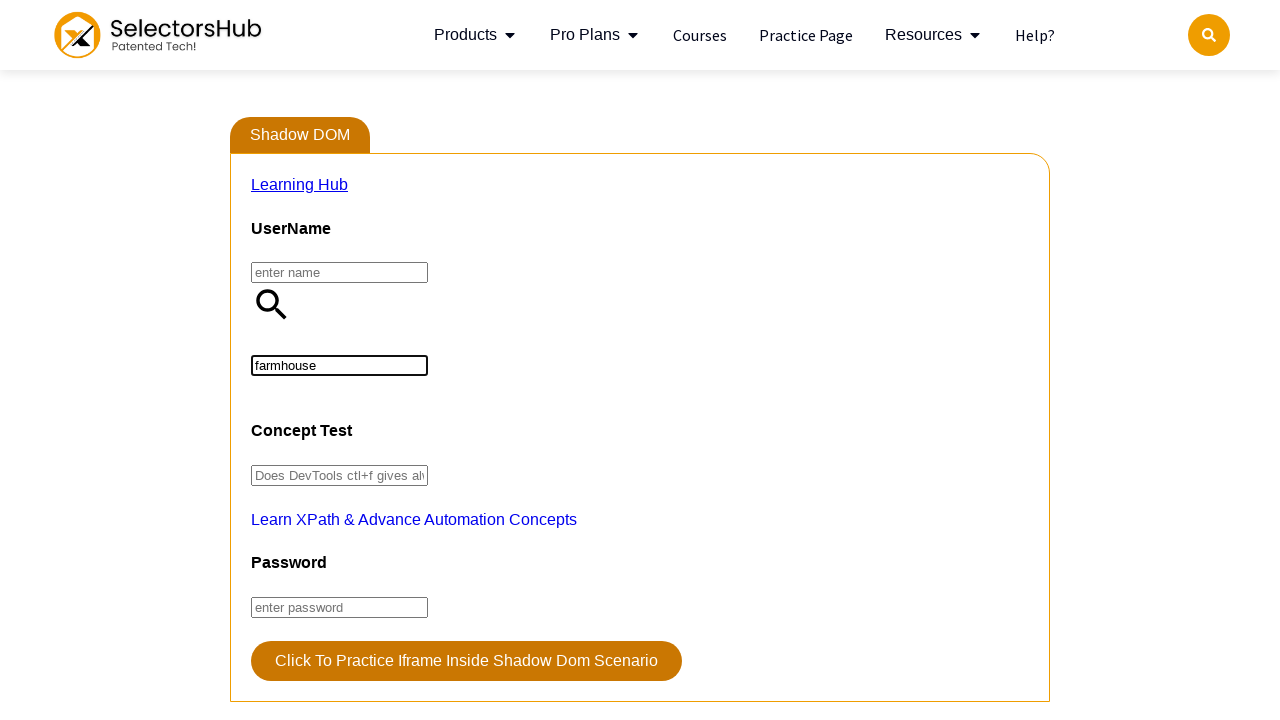

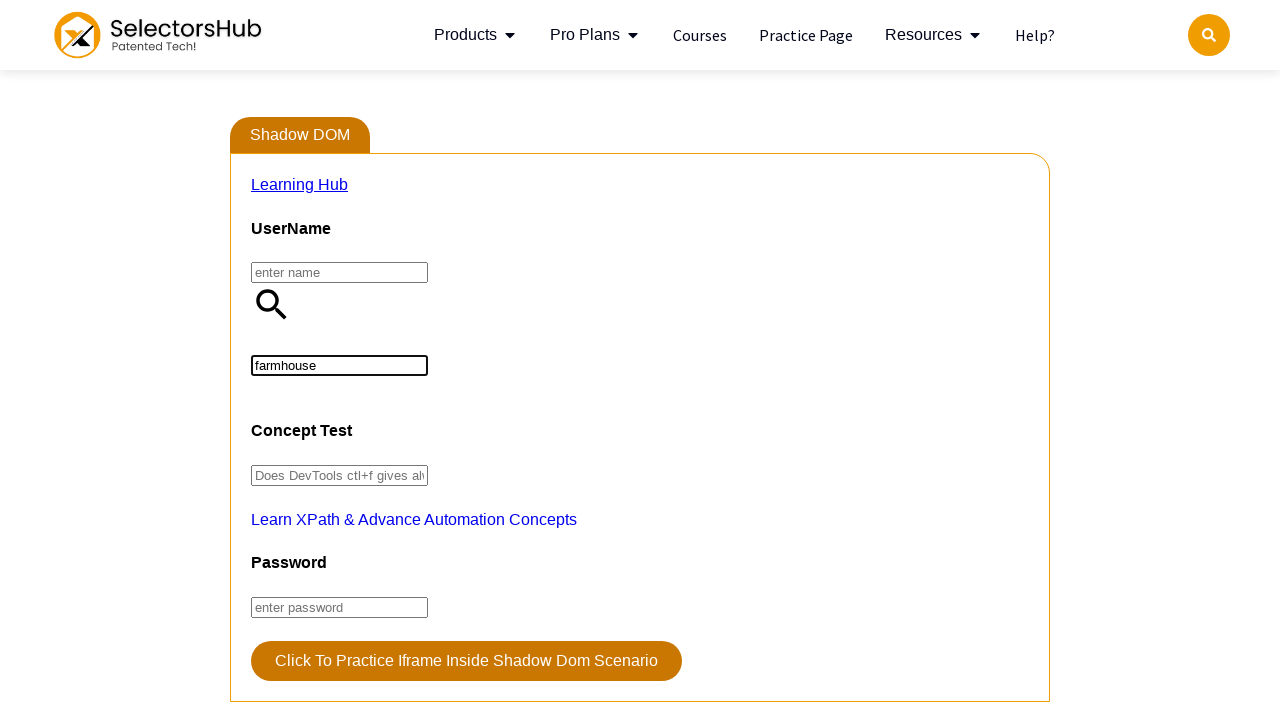